Launches browser and navigates to Flipkart homepage to verify the page loads successfully

Starting URL: https://www.flipkart.com/

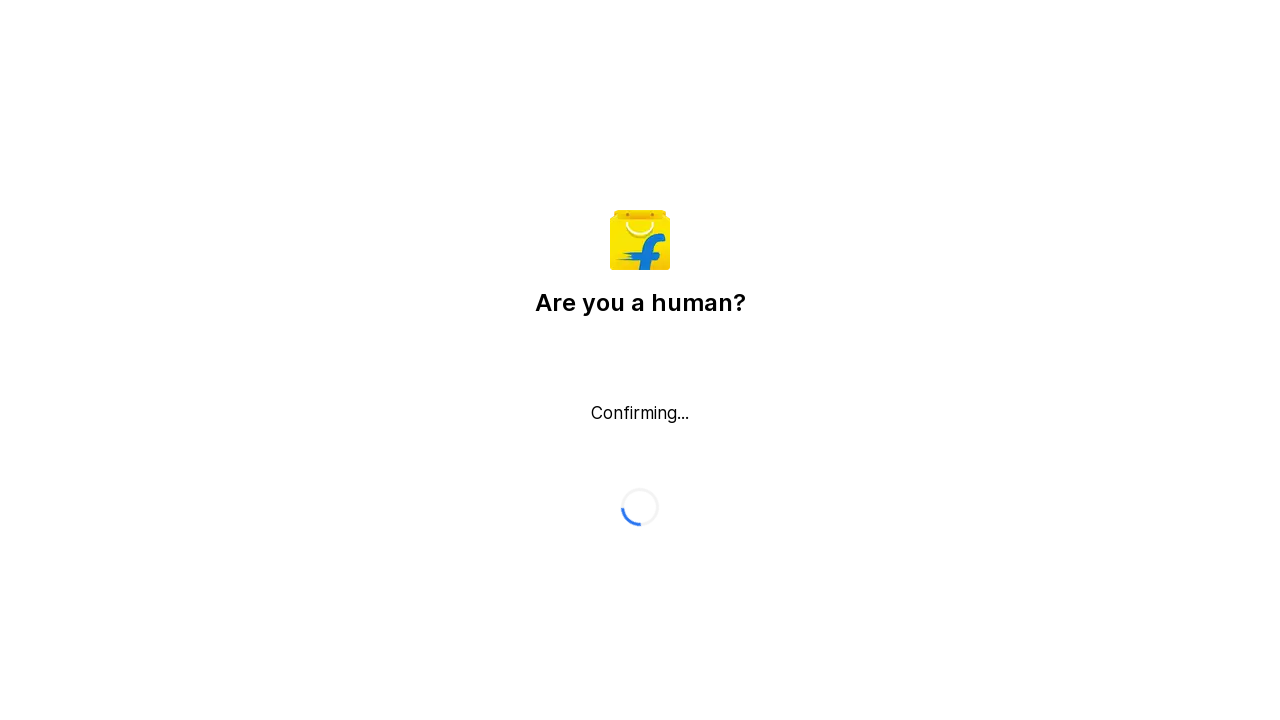

Waited for Flipkart homepage to load (DOM content loaded)
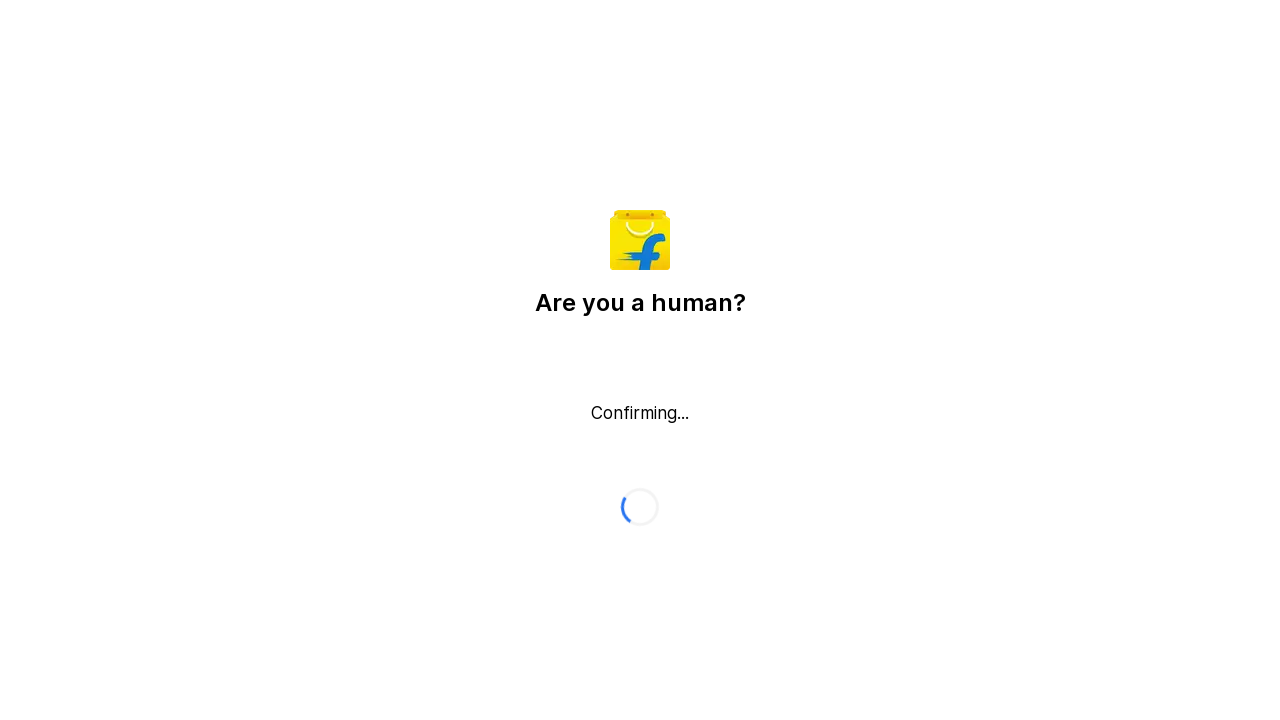

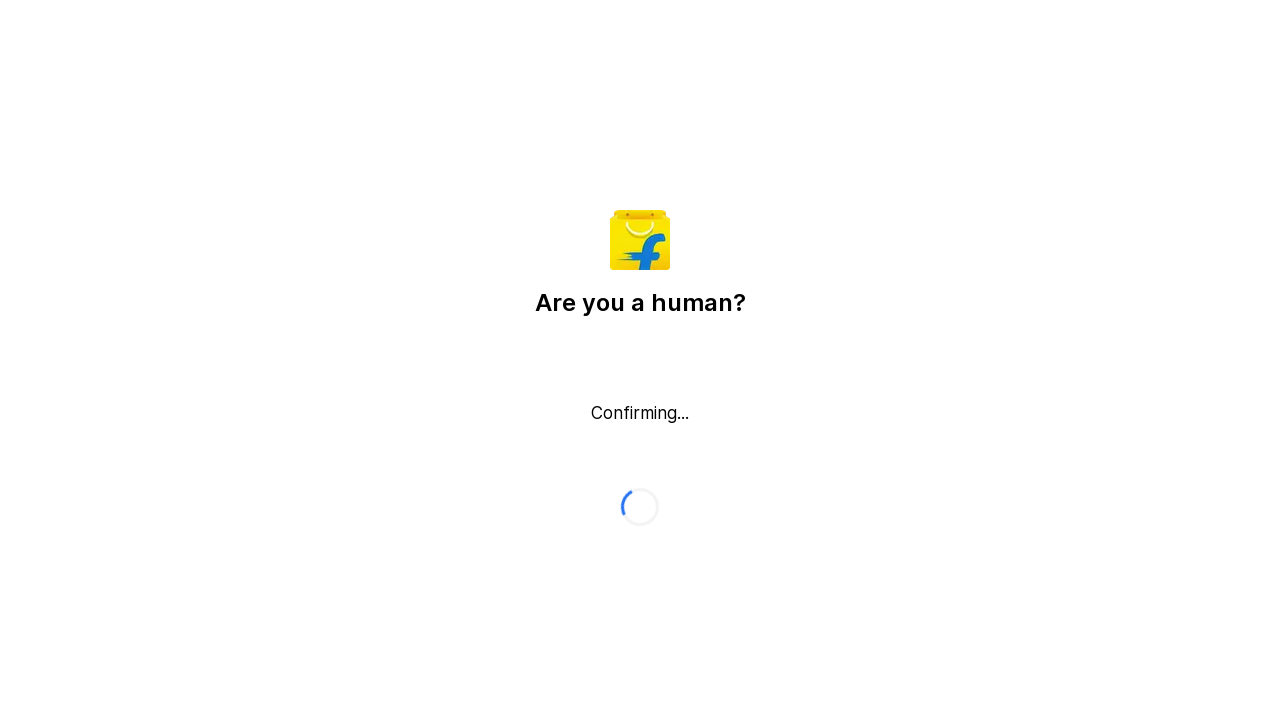